Tests navigation when clicking ordering button in footer with empty cart - should redirect to cart page

Starting URL: http://intershop5.skillbox.ru/

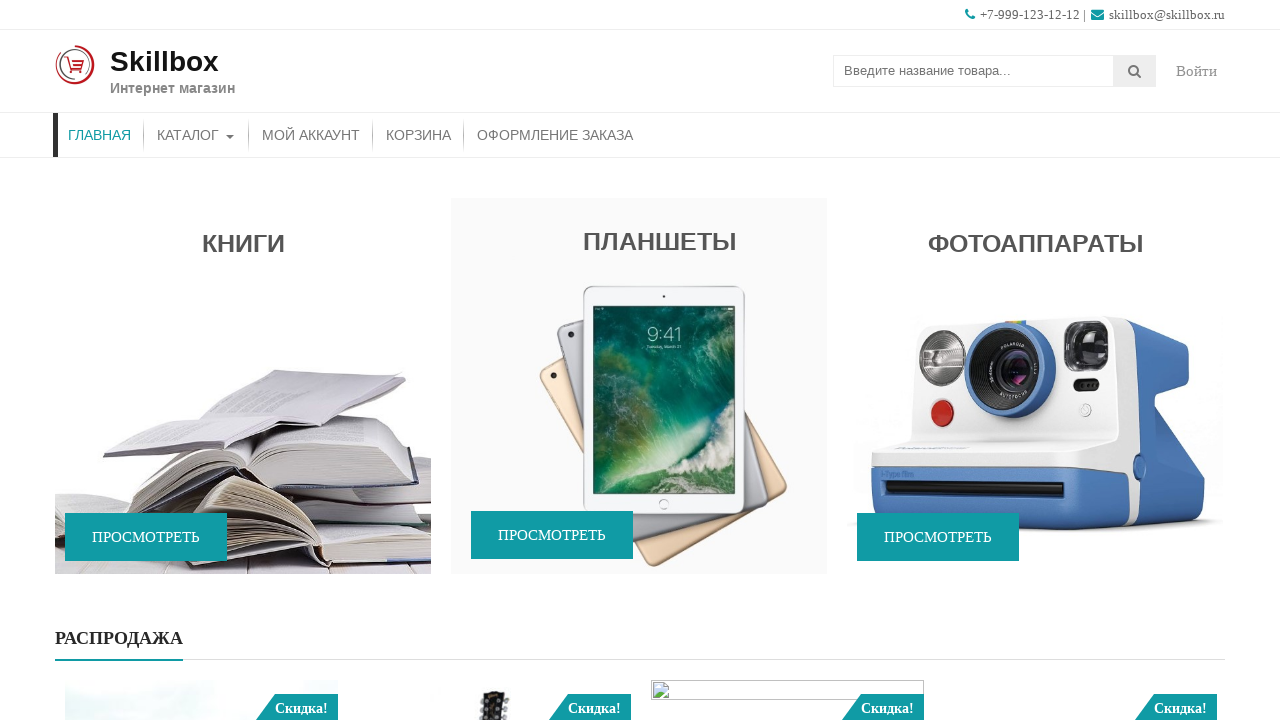

Clicked ordering button in footer at (728, 520) on .page-item-24 a
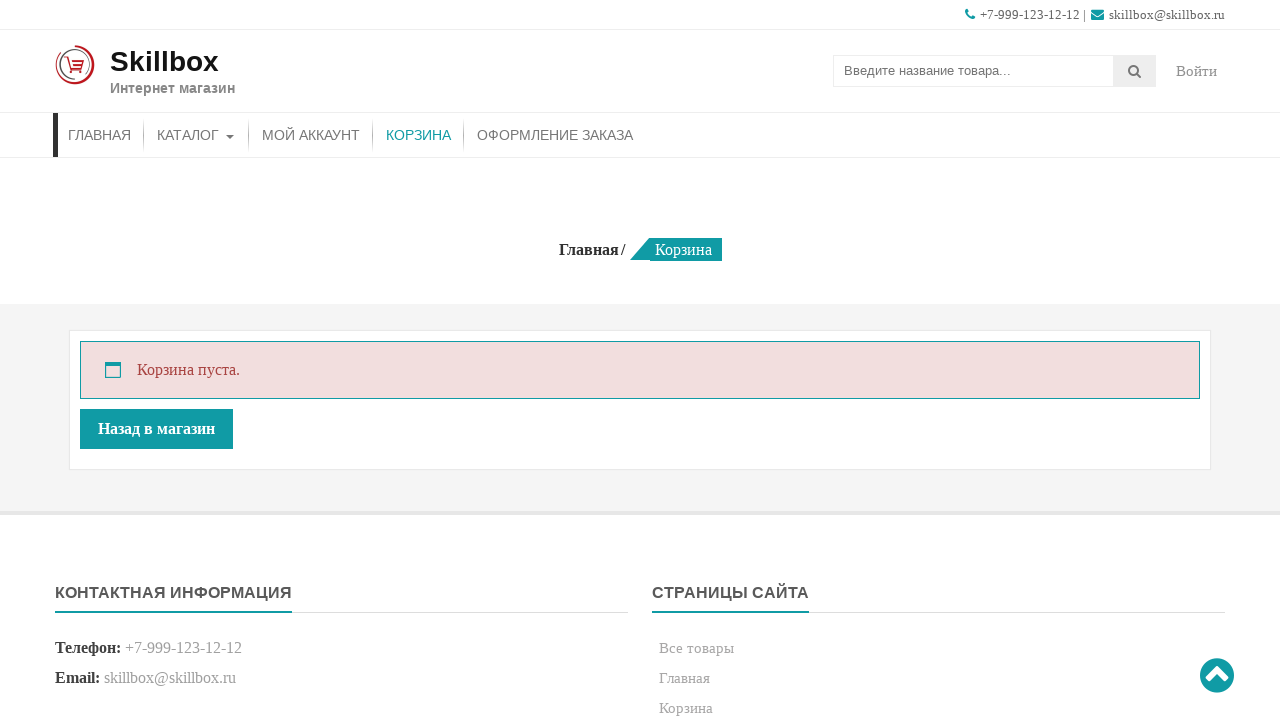

Cart page loaded - breadcrumb current element is present
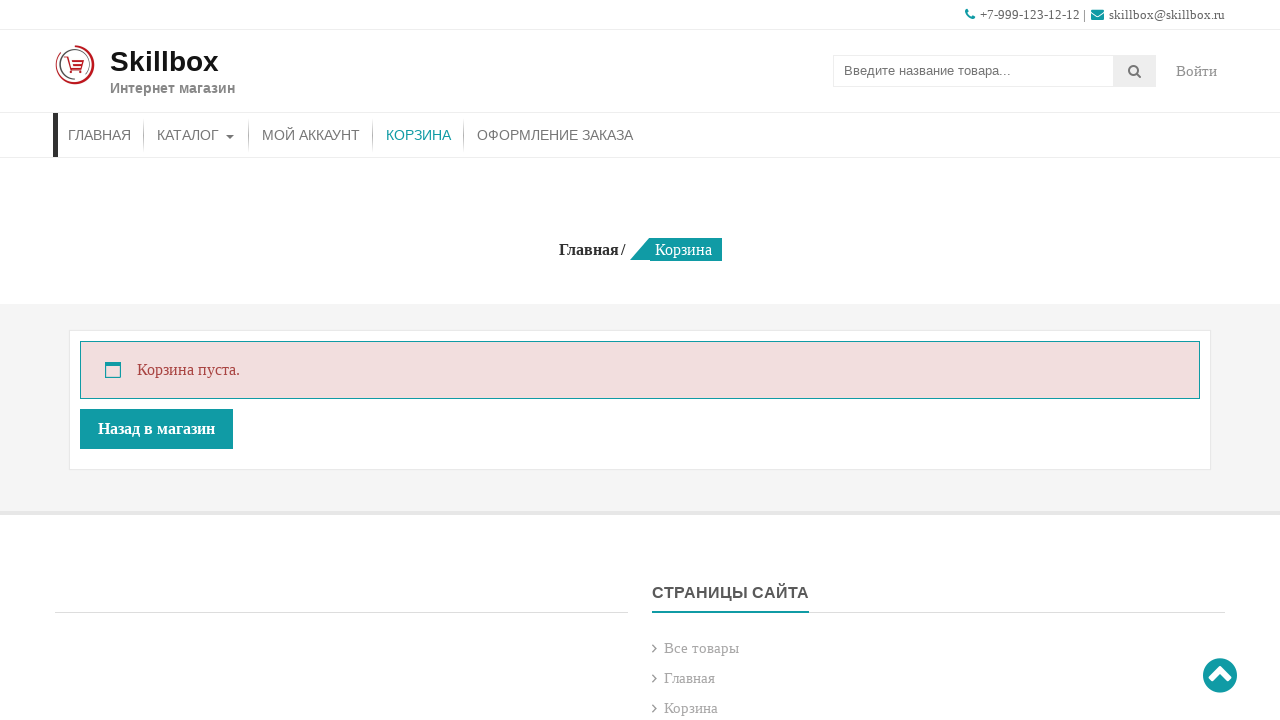

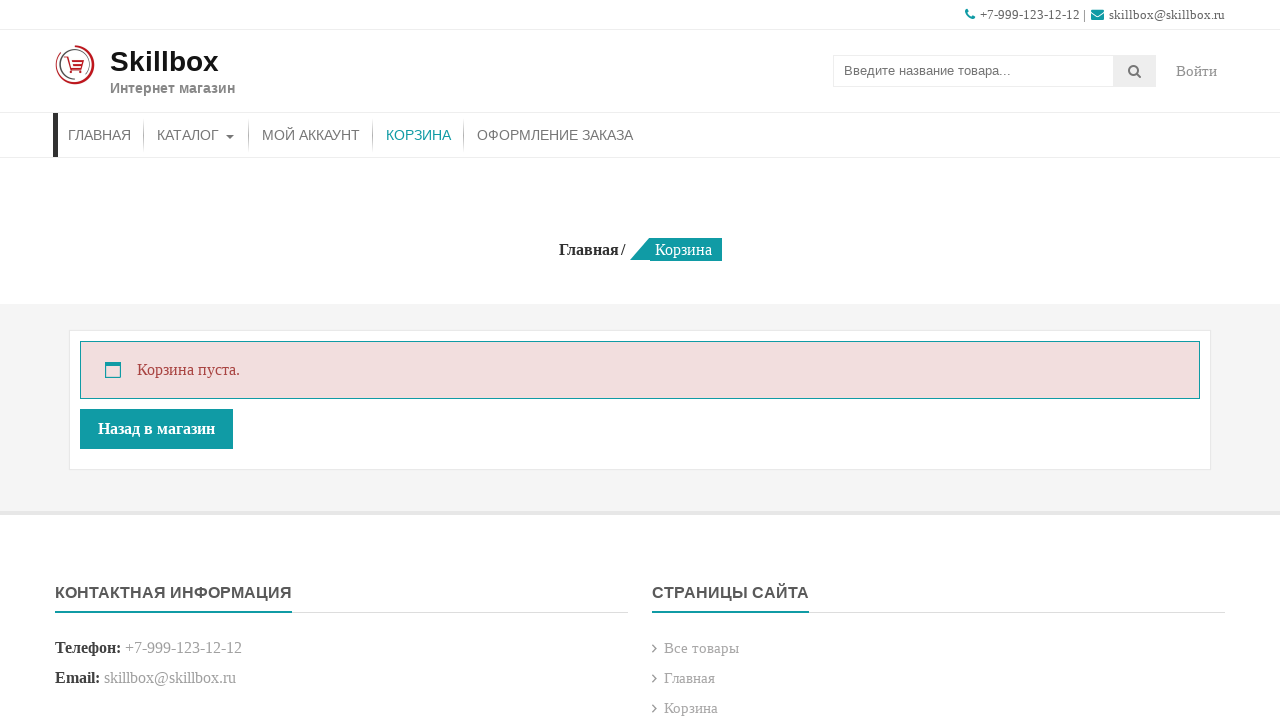